Tests that pressing Escape cancels editing and restores the original text

Starting URL: https://demo.playwright.dev/todomvc

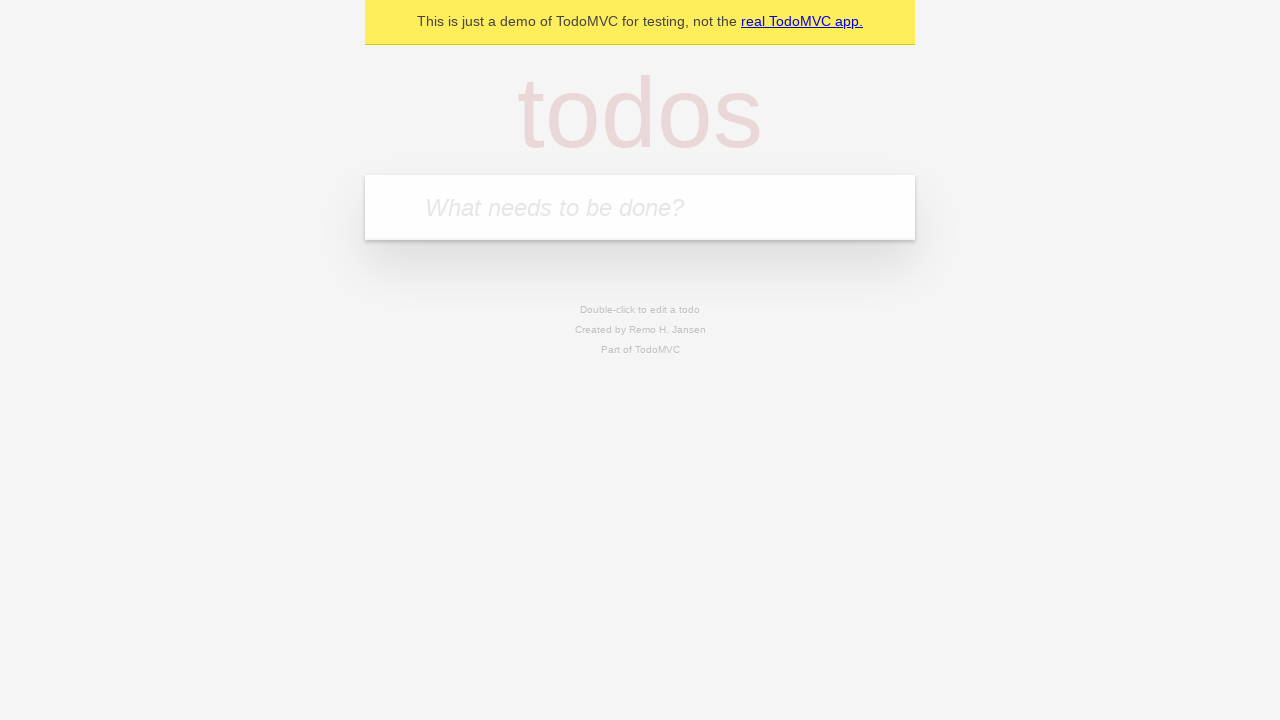

Filled input field with first todo 'buy some cheese' on internal:attr=[placeholder="What needs to be done?"i]
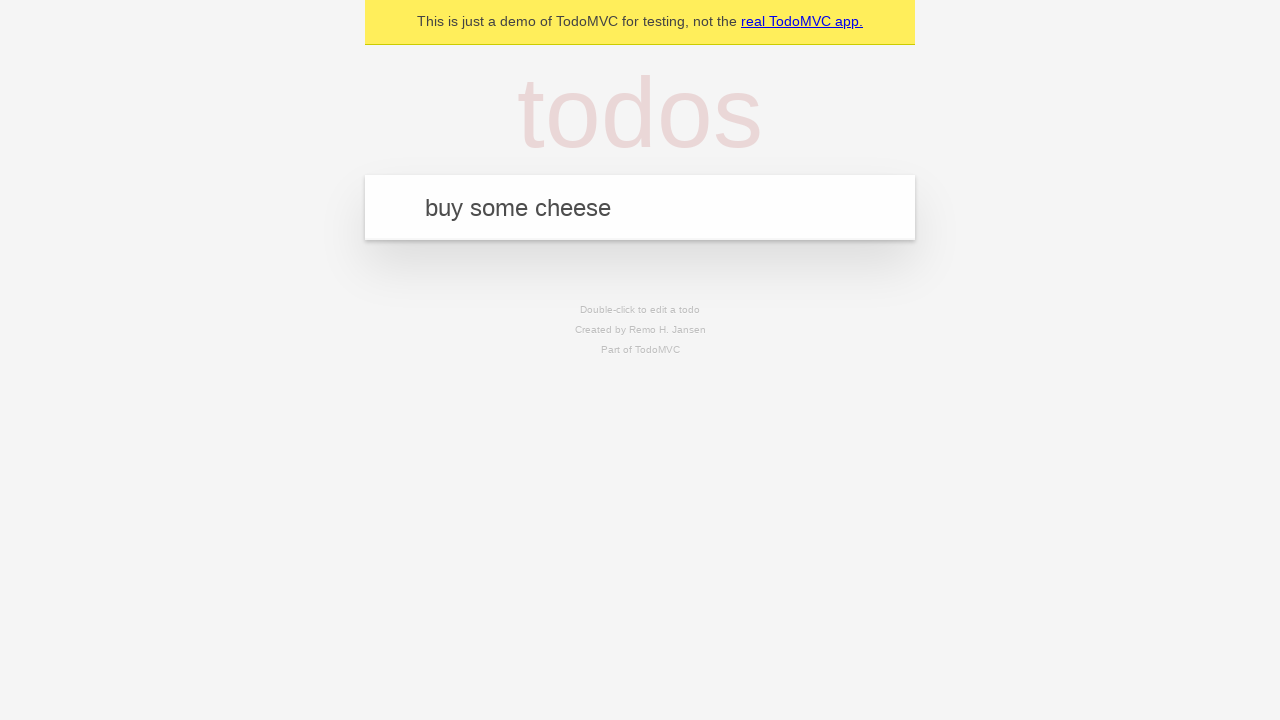

Pressed Enter to add first todo on internal:attr=[placeholder="What needs to be done?"i]
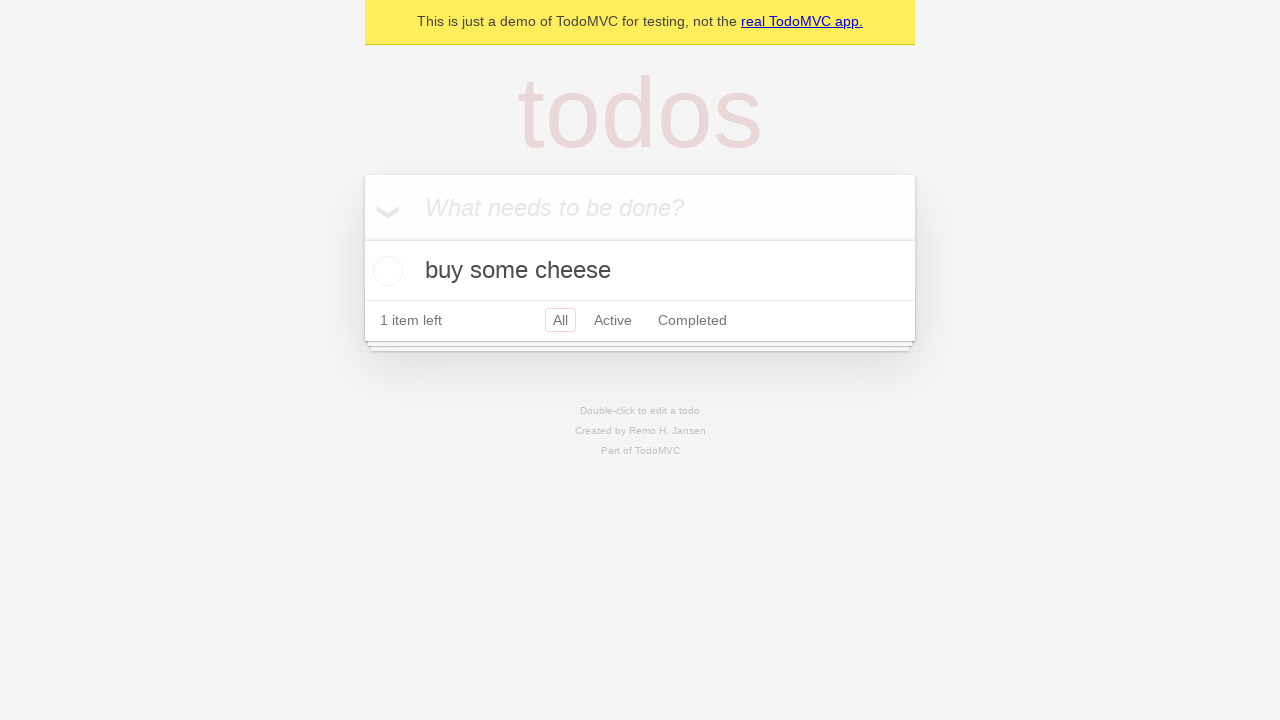

Filled input field with second todo 'feed the cat' on internal:attr=[placeholder="What needs to be done?"i]
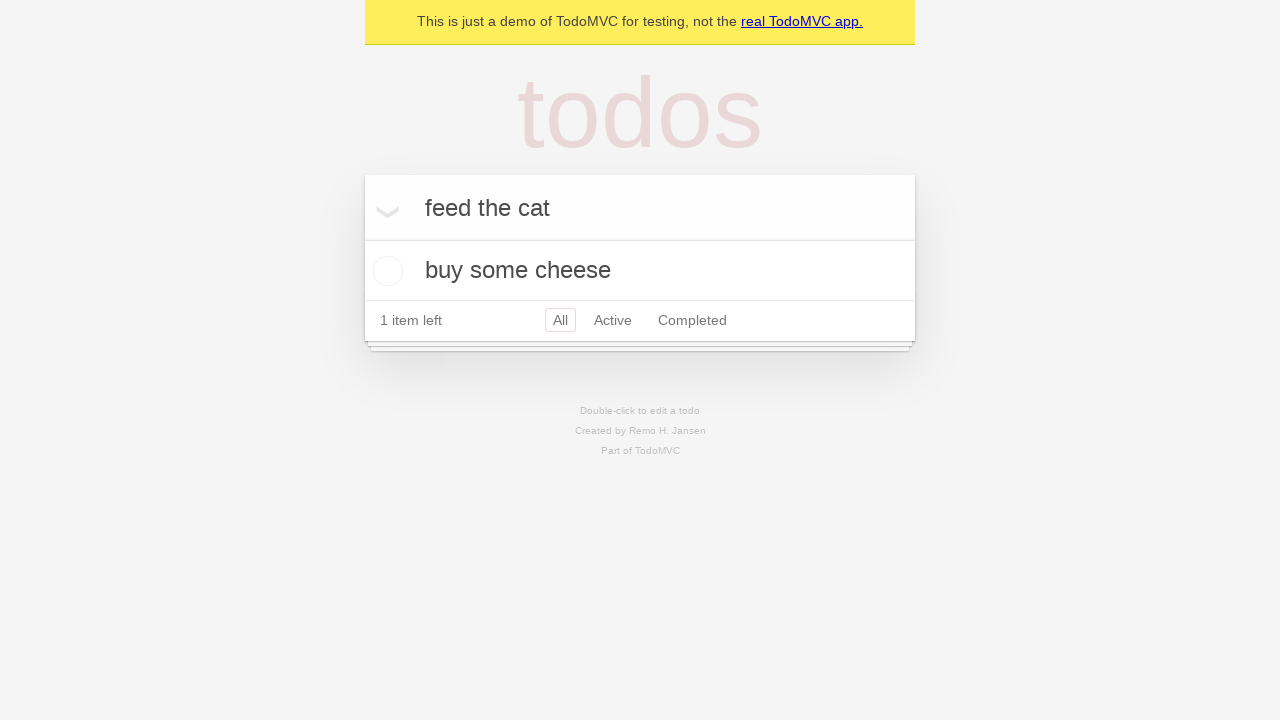

Pressed Enter to add second todo on internal:attr=[placeholder="What needs to be done?"i]
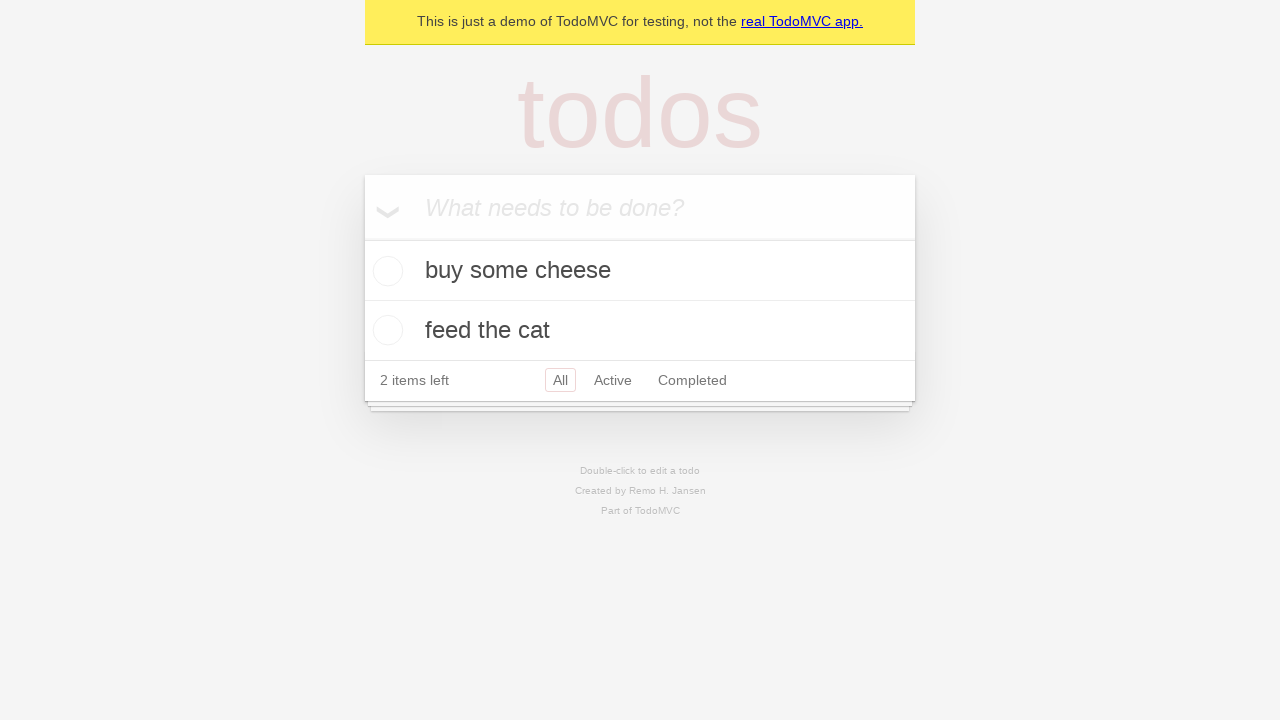

Filled input field with third todo 'book a doctors appointment' on internal:attr=[placeholder="What needs to be done?"i]
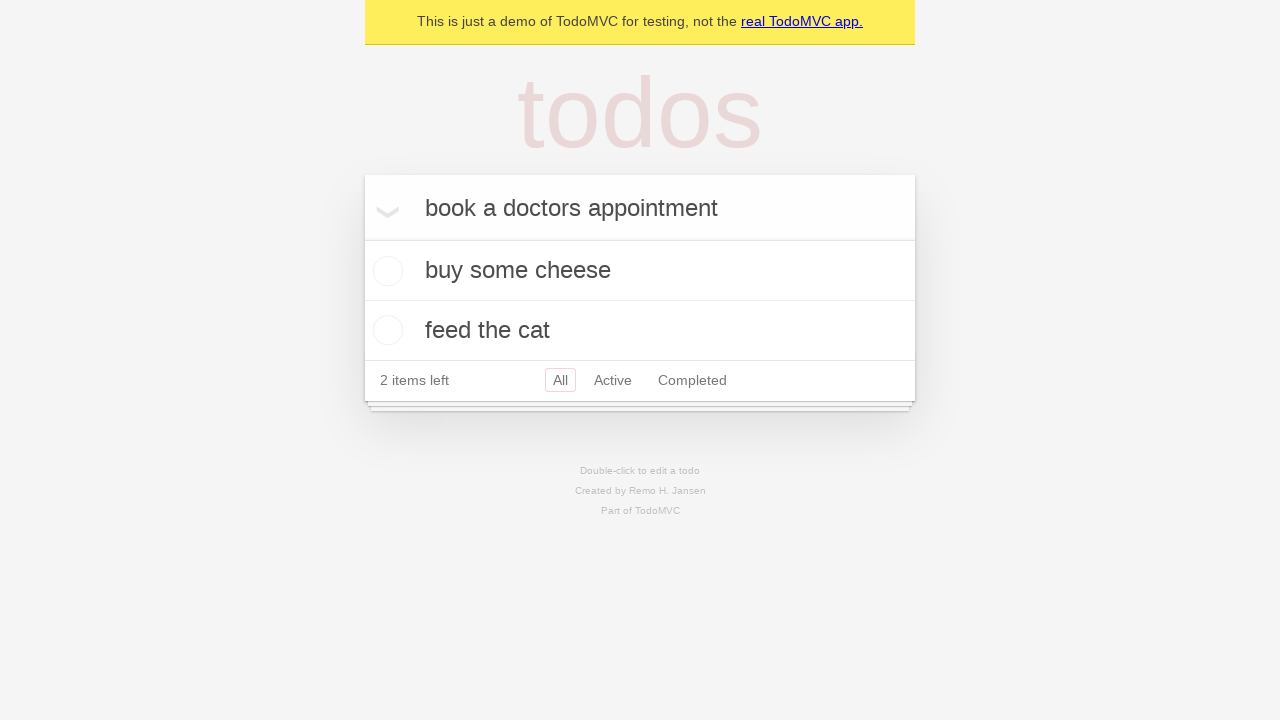

Pressed Enter to add third todo on internal:attr=[placeholder="What needs to be done?"i]
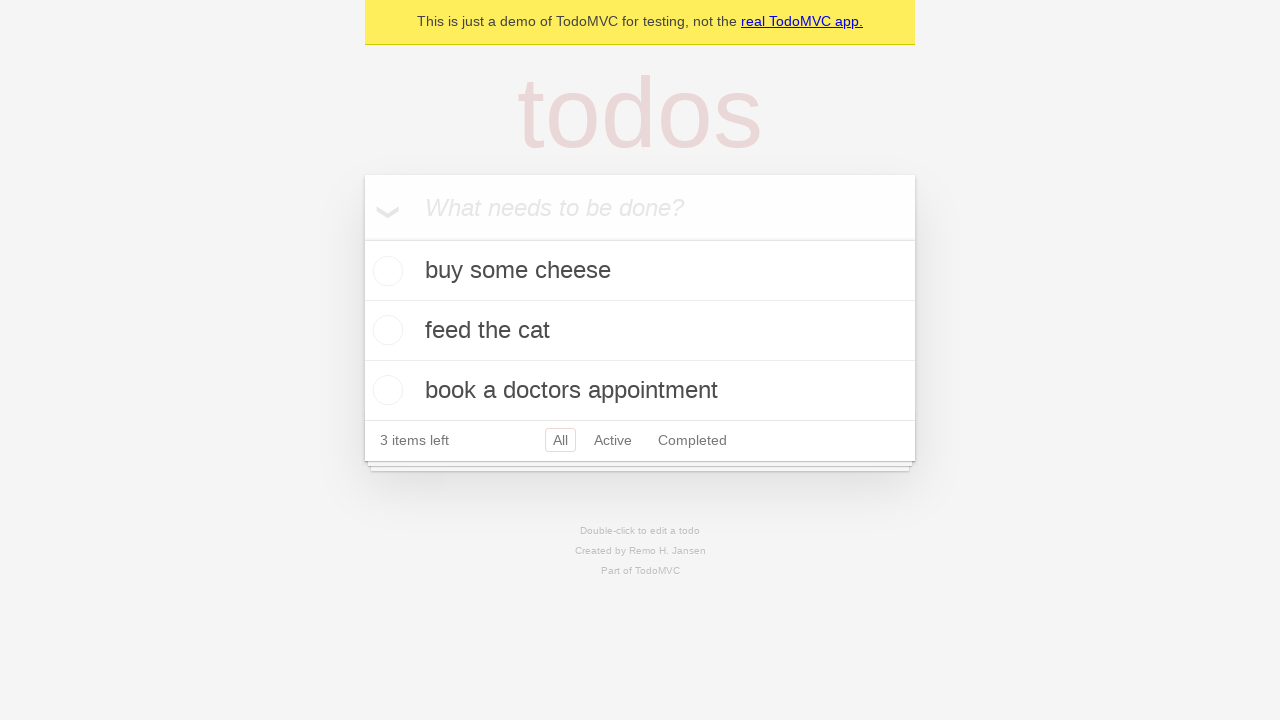

Double-clicked second todo to enter edit mode at (640, 331) on internal:testid=[data-testid="todo-item"s] >> nth=1
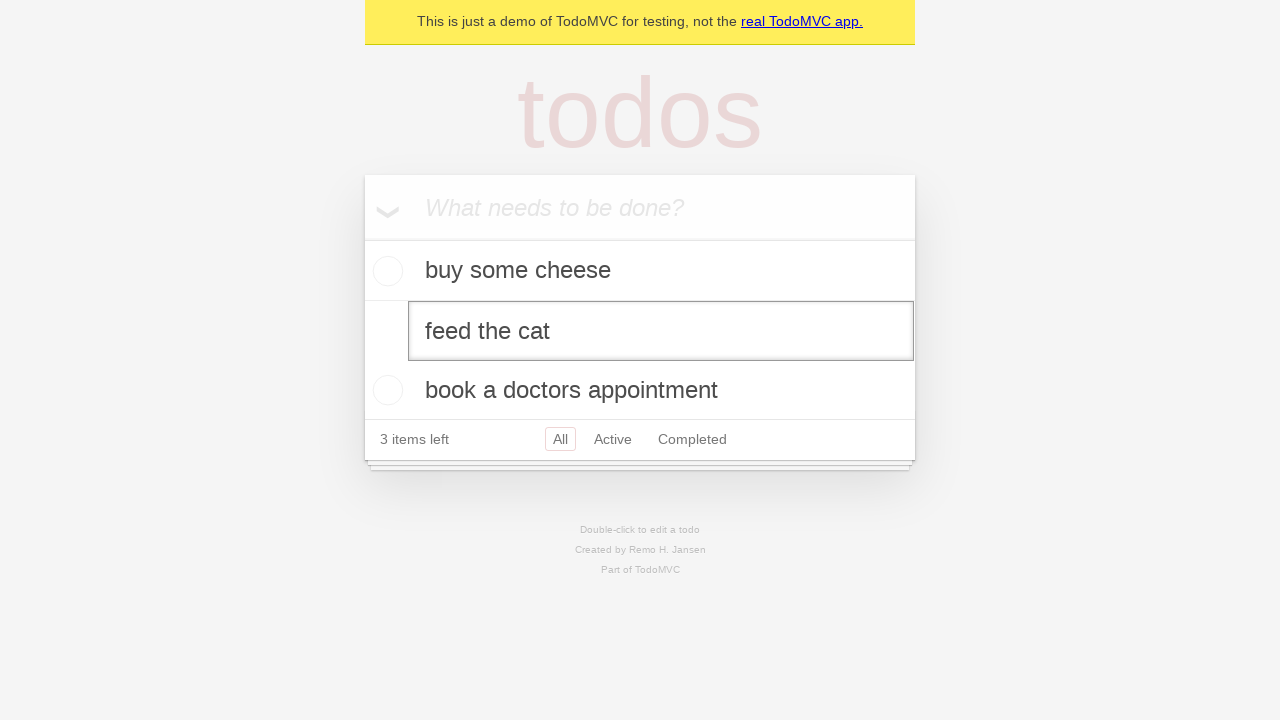

Filled edit textbox with new text 'buy some sausages' on internal:testid=[data-testid="todo-item"s] >> nth=1 >> internal:role=textbox[nam
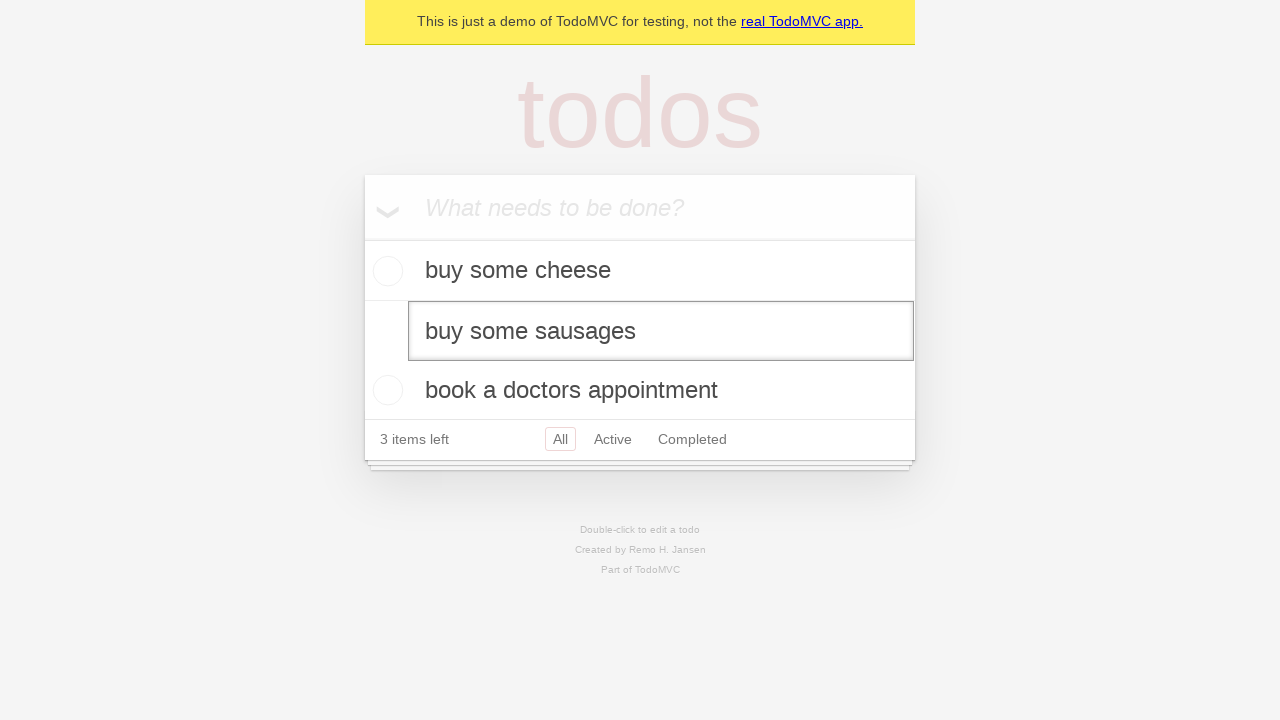

Pressed Escape to cancel edit and restore original text on internal:testid=[data-testid="todo-item"s] >> nth=1 >> internal:role=textbox[nam
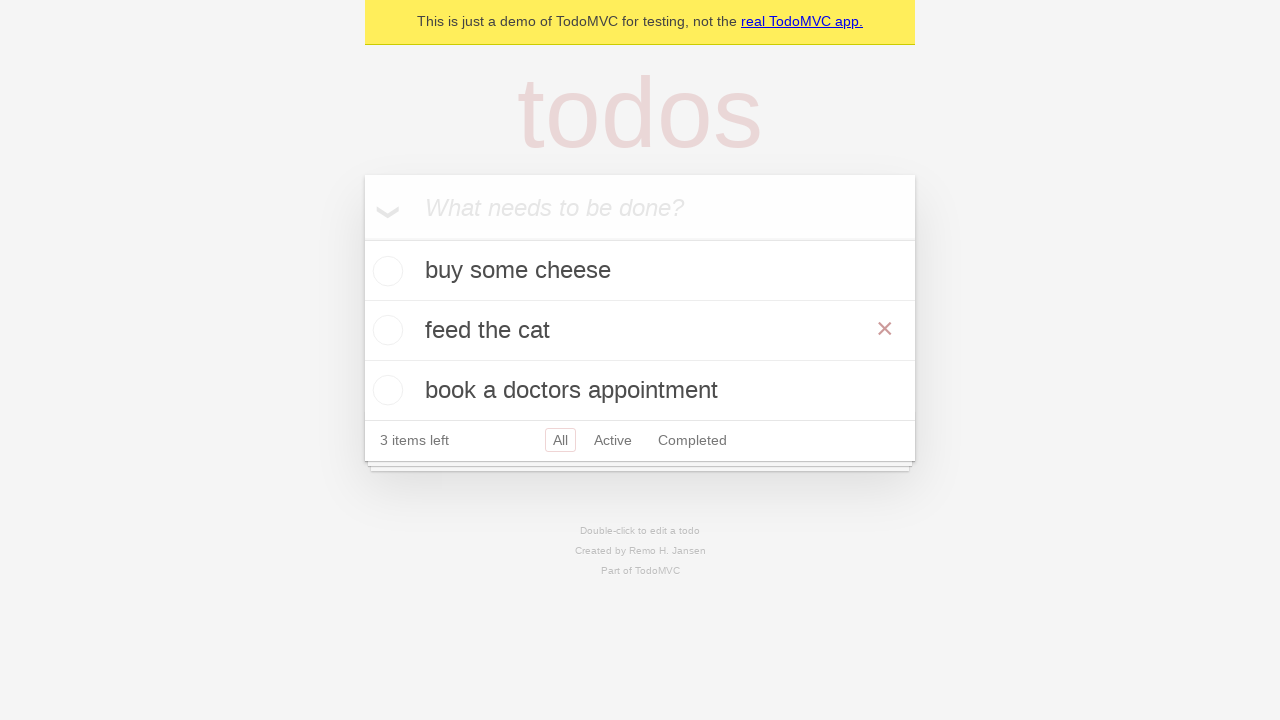

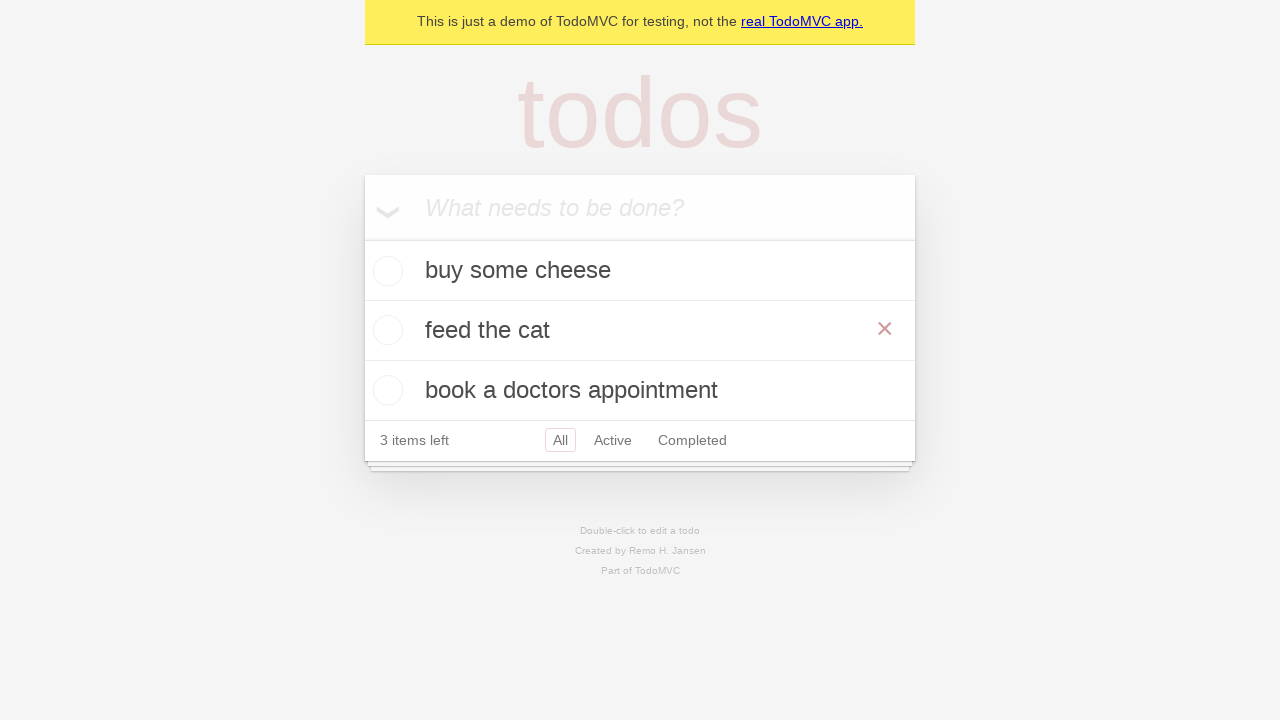